Verifies that the OrangeHRM logo is displayed on the login page

Starting URL: https://opensource-demo.orangehrmlive.com/web/index.php/auth/login

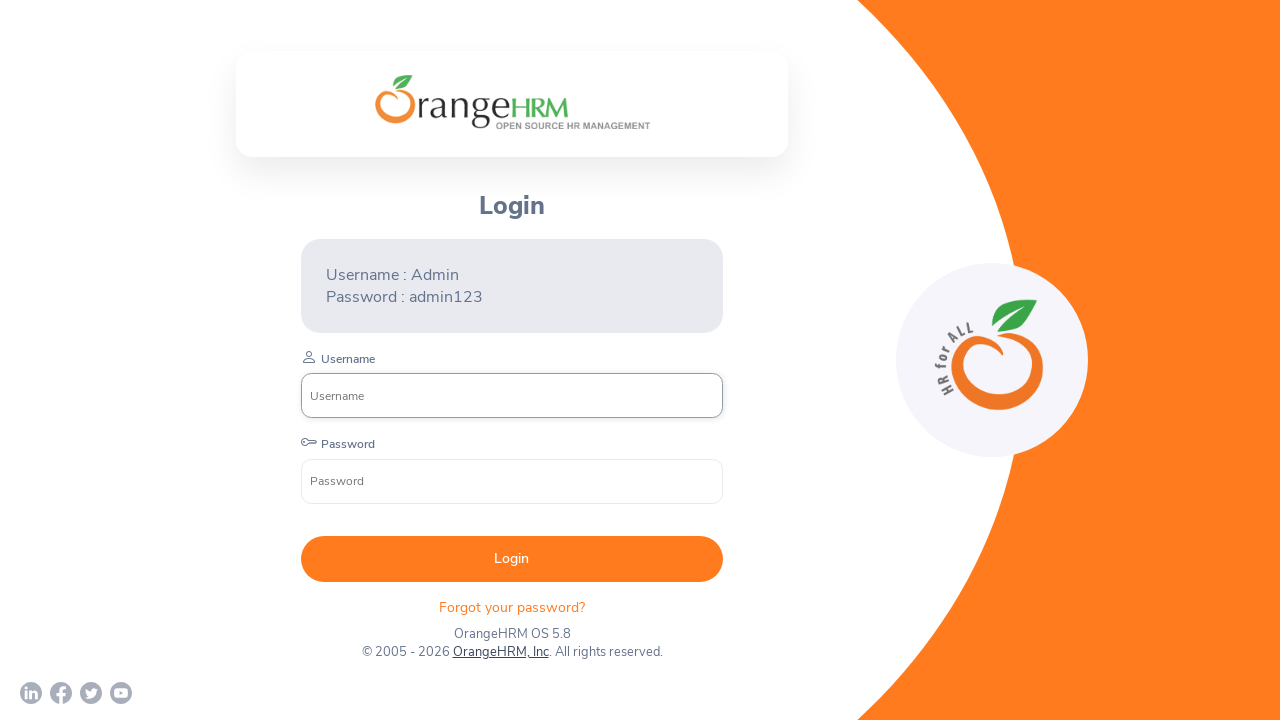

Waited for OrangeHRM logo element to load on login page
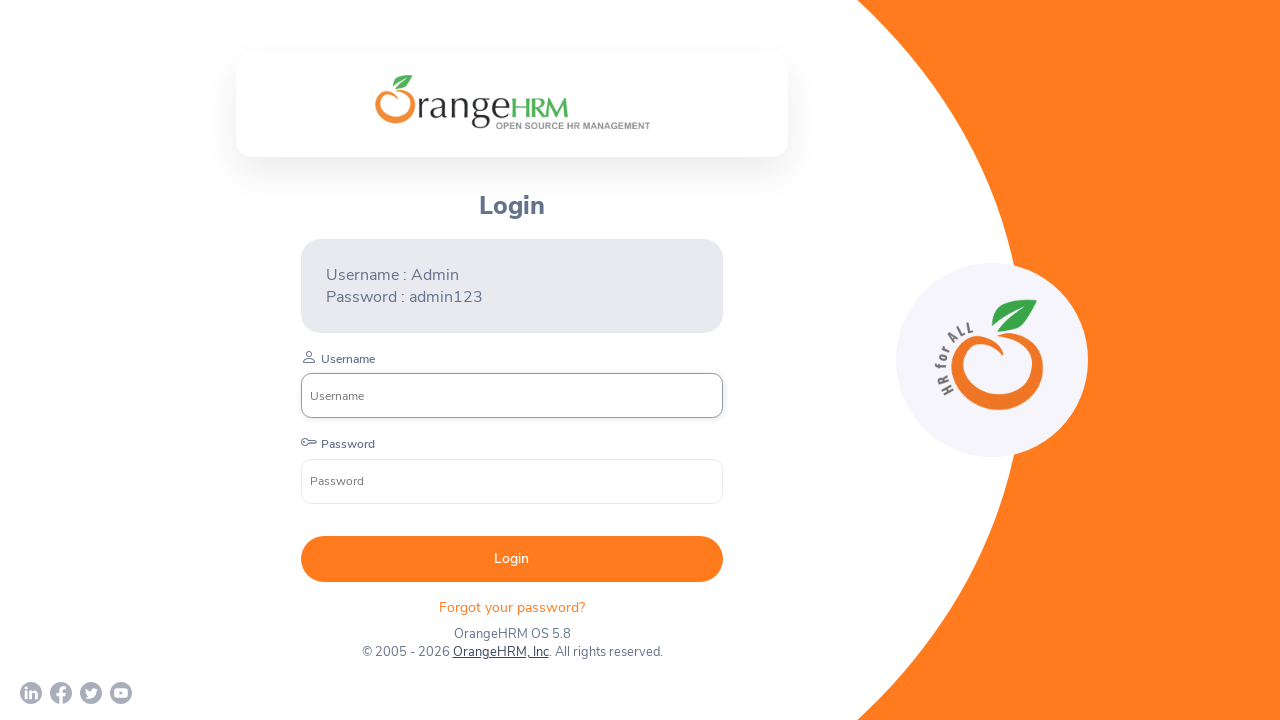

Located OrangeHRM logo element
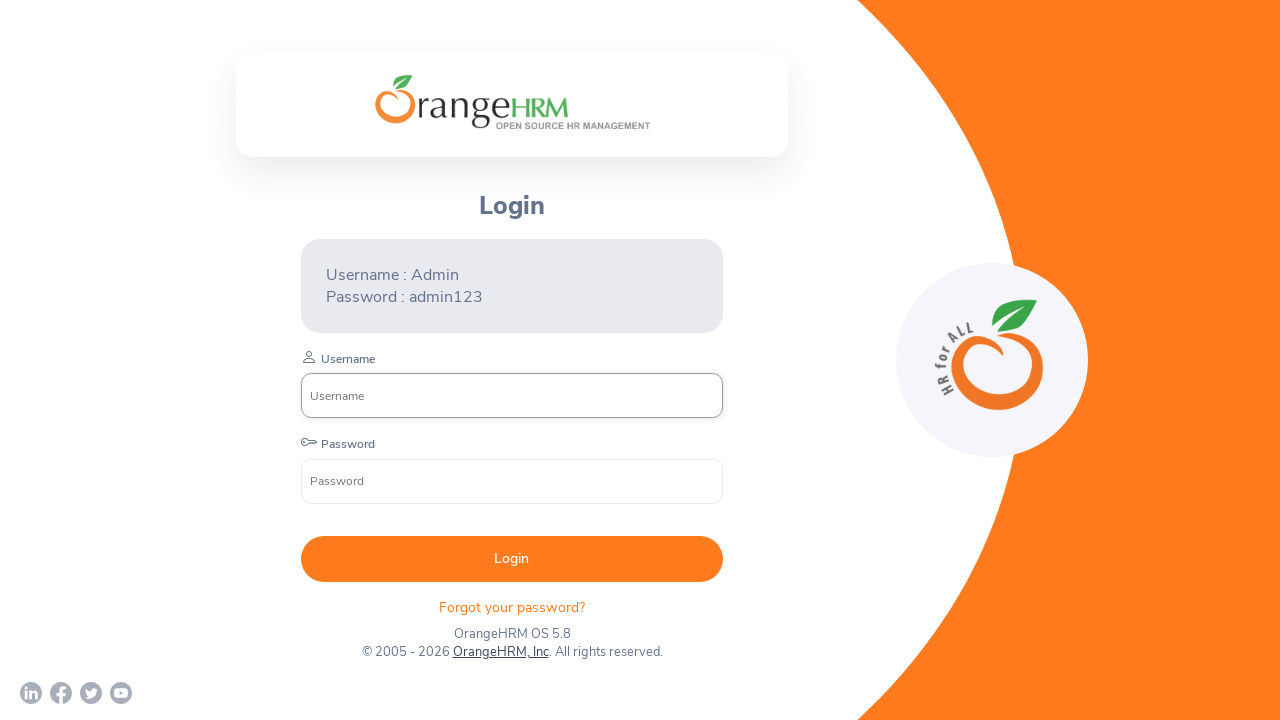

Verified that OrangeHRM logo is visible on the login page
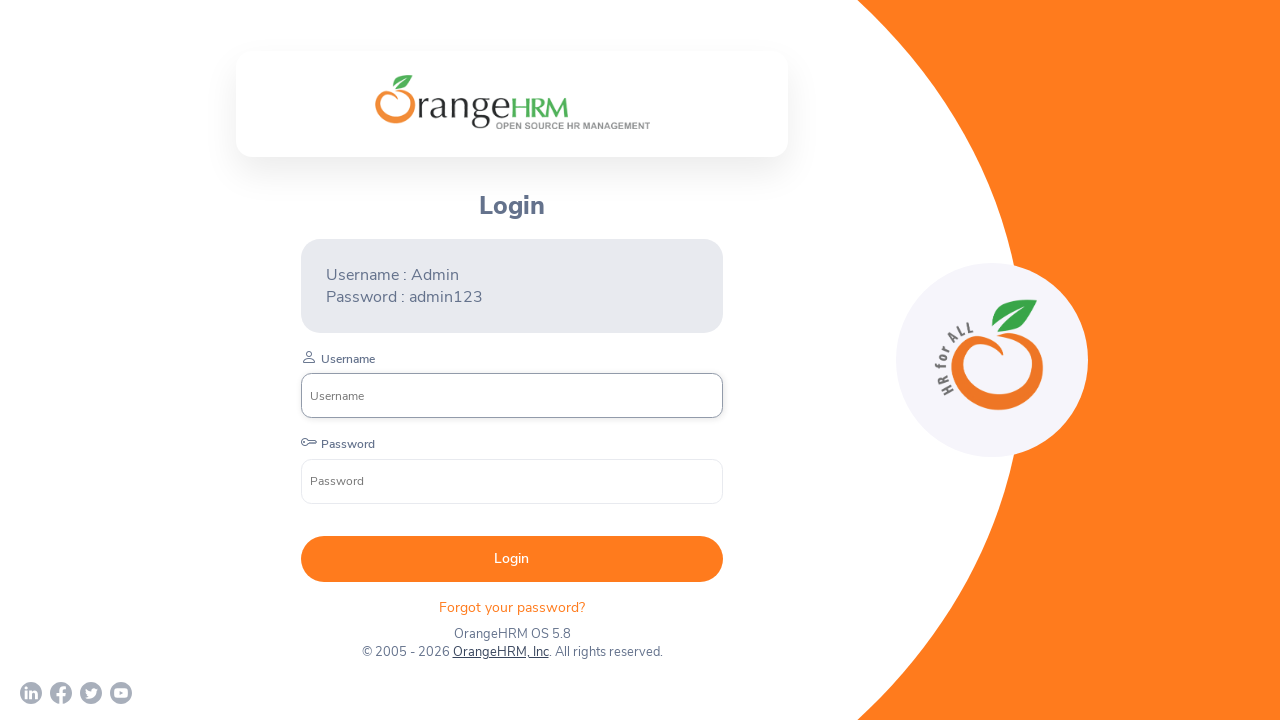

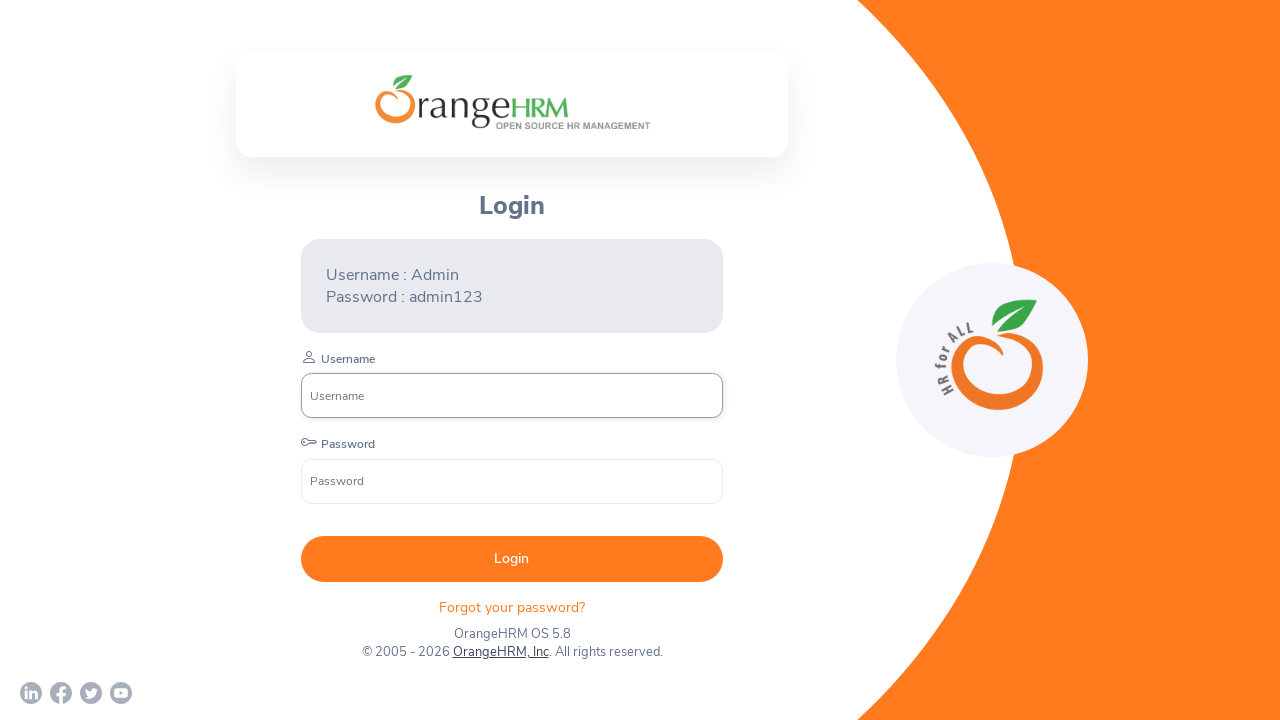